Tests scroll functionality on Apple's iPhone product page by scrolling down 200 pixels from the breadcrumbs home icon element.

Starting URL: https://www.apple.com/iphone-17-pro/

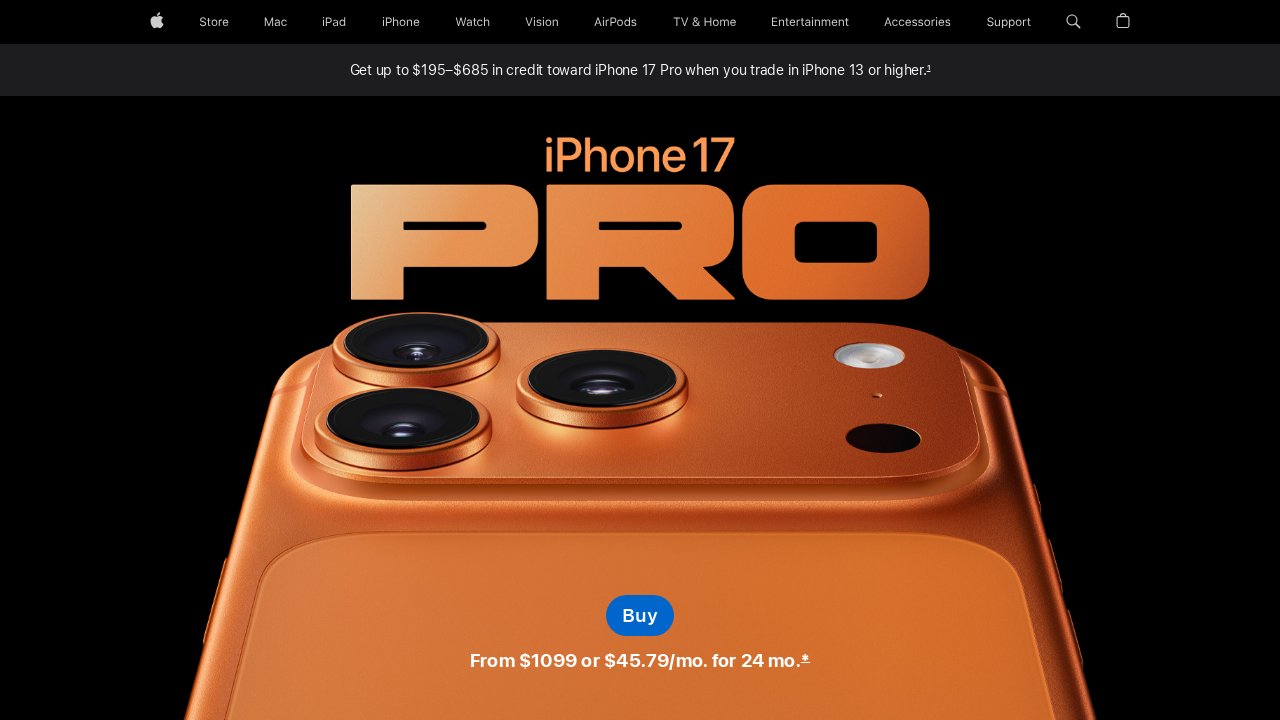

Waited for breadcrumbs home icon to be visible
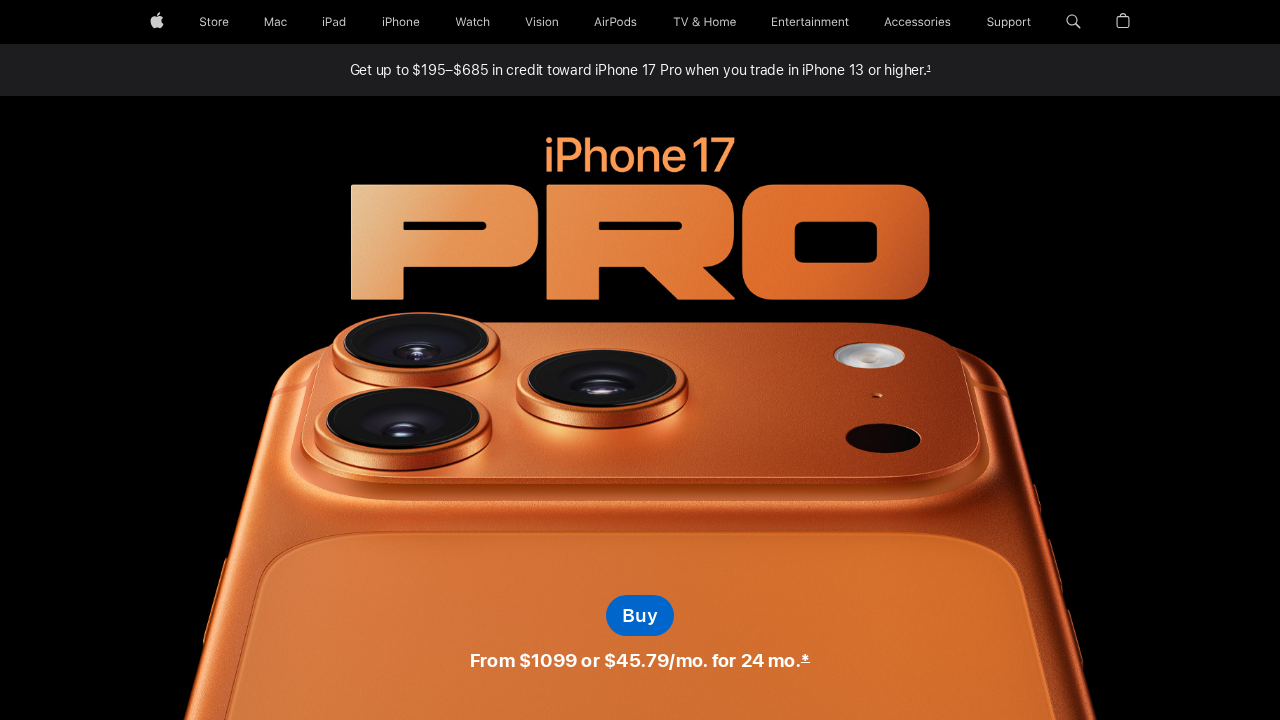

Located the breadcrumbs home icon element
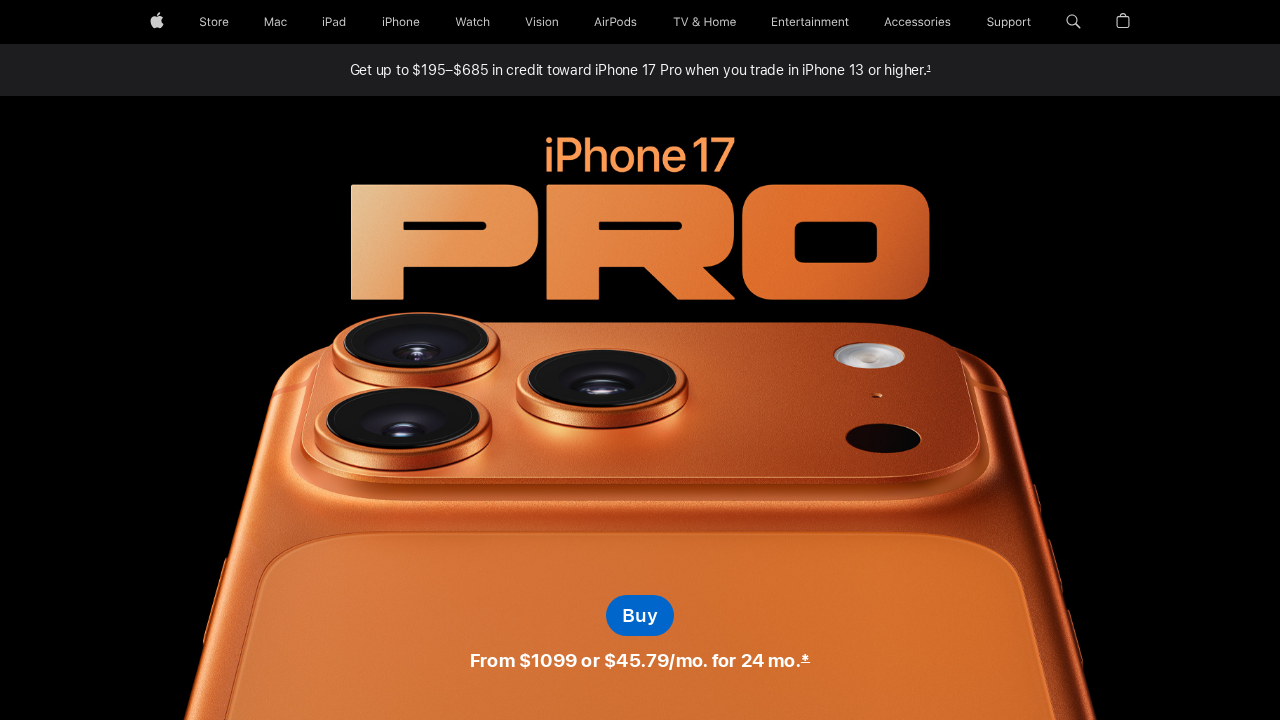

Scrolled breadcrumbs home icon into view
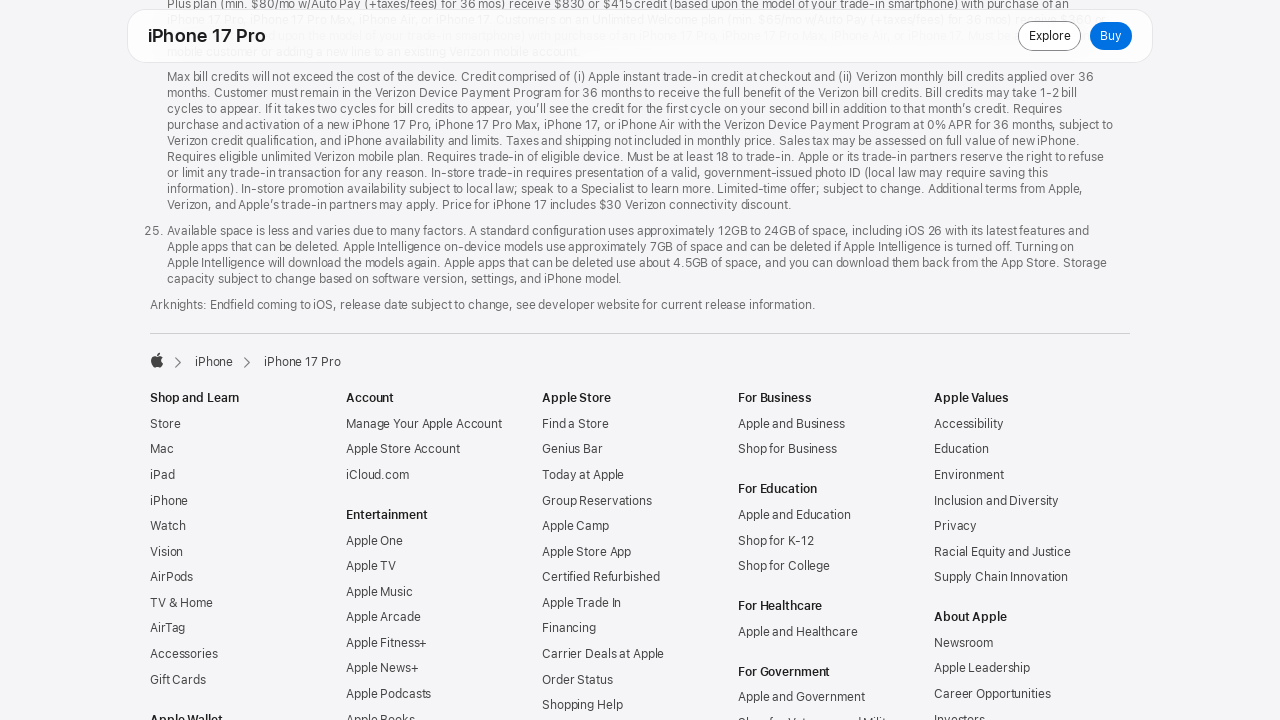

Scrolled down 200 pixels from breadcrumbs home icon element
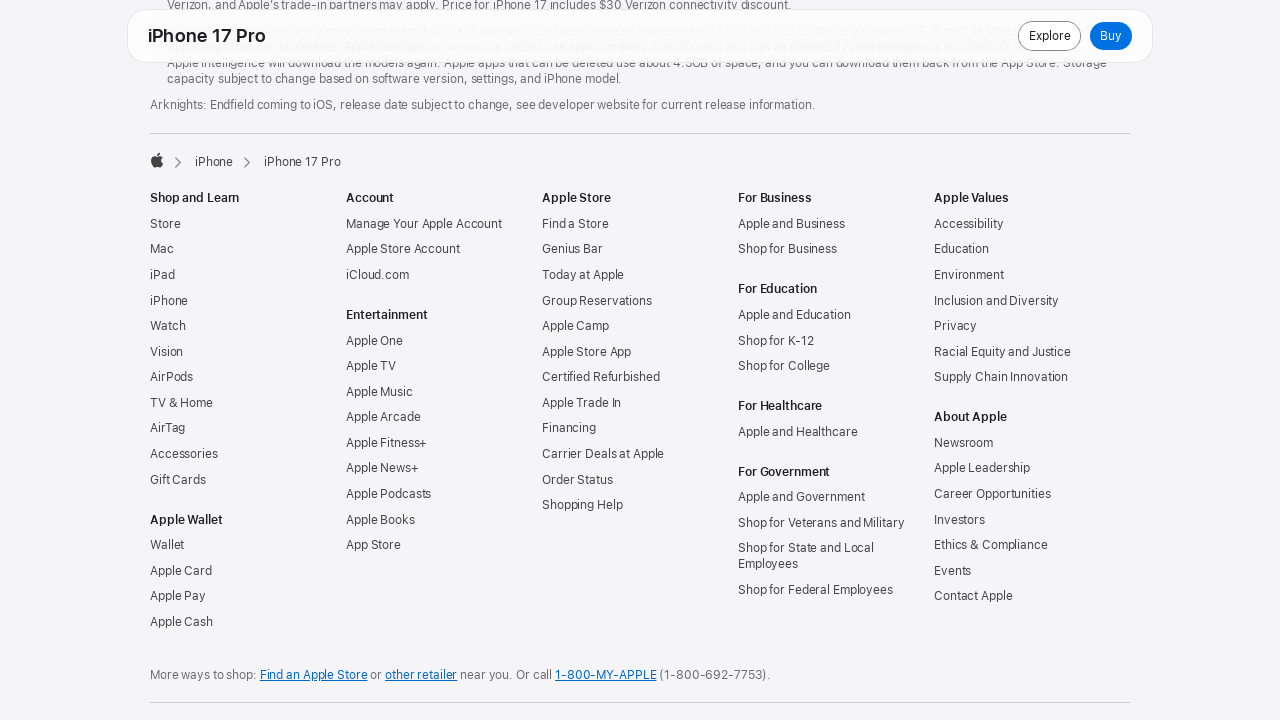

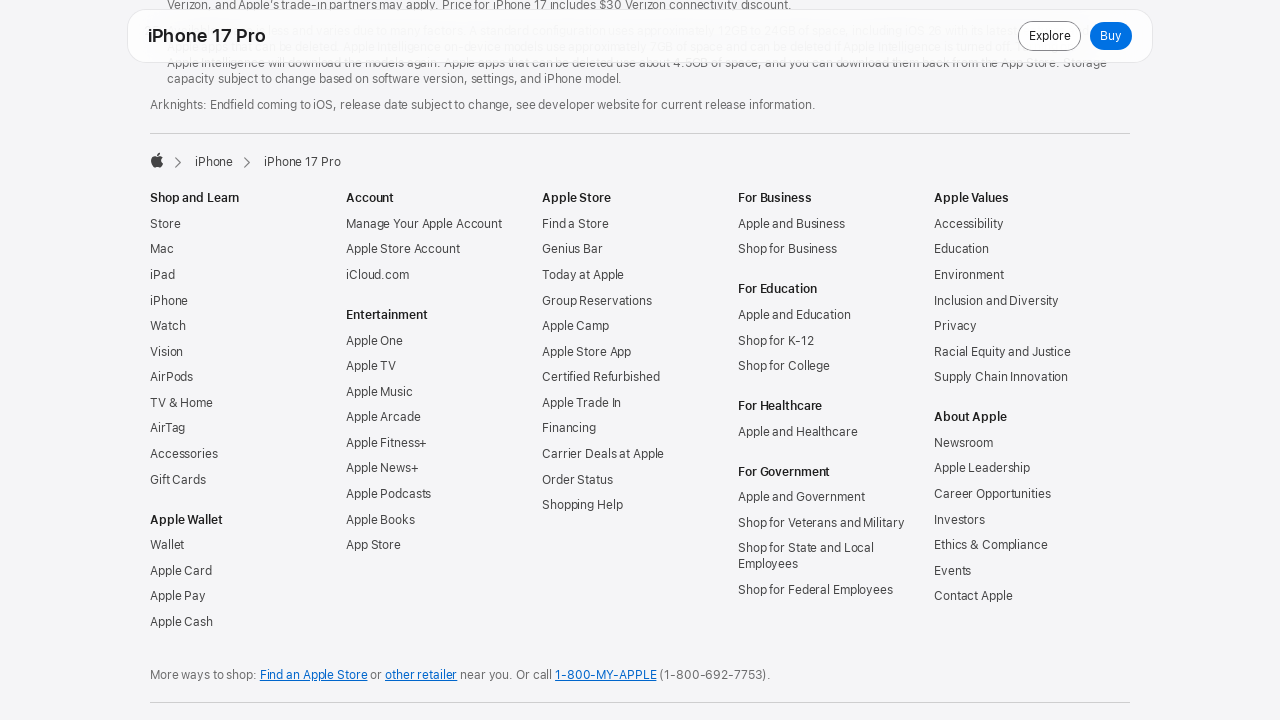